Navigates to example.com and clicks on the first link element

Starting URL: http://example.com/

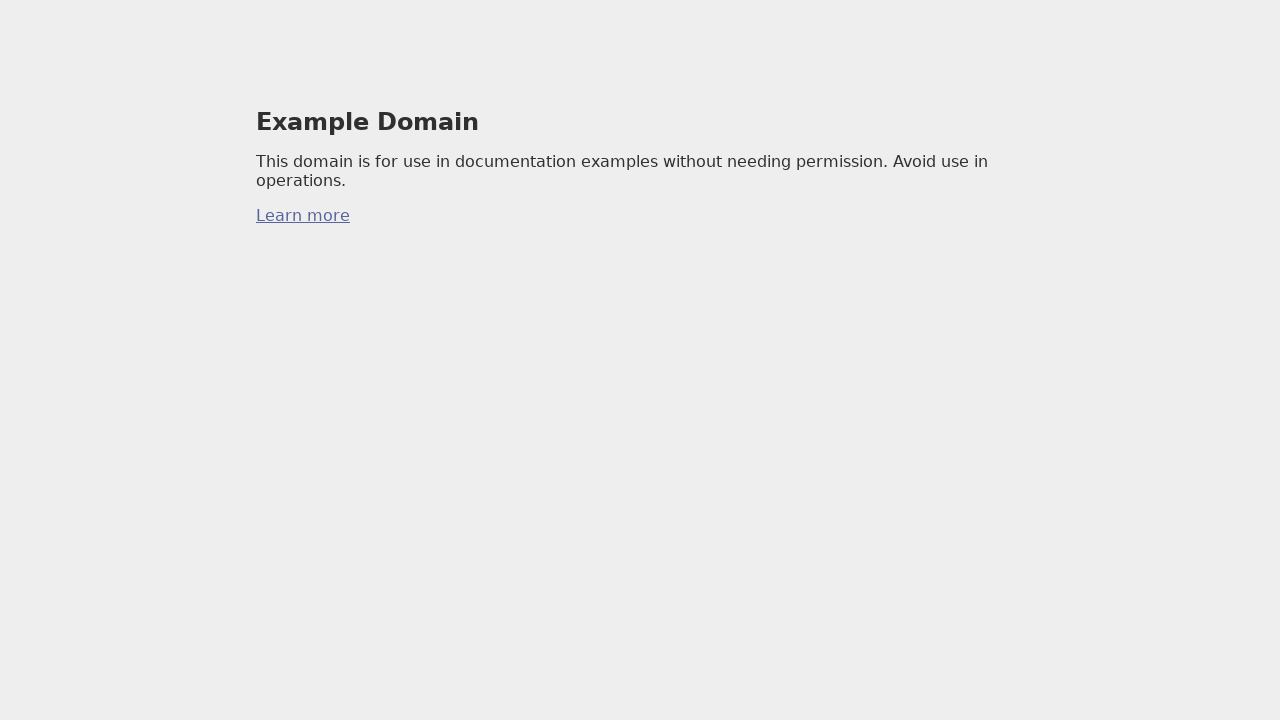

Navigated to http://example.com/
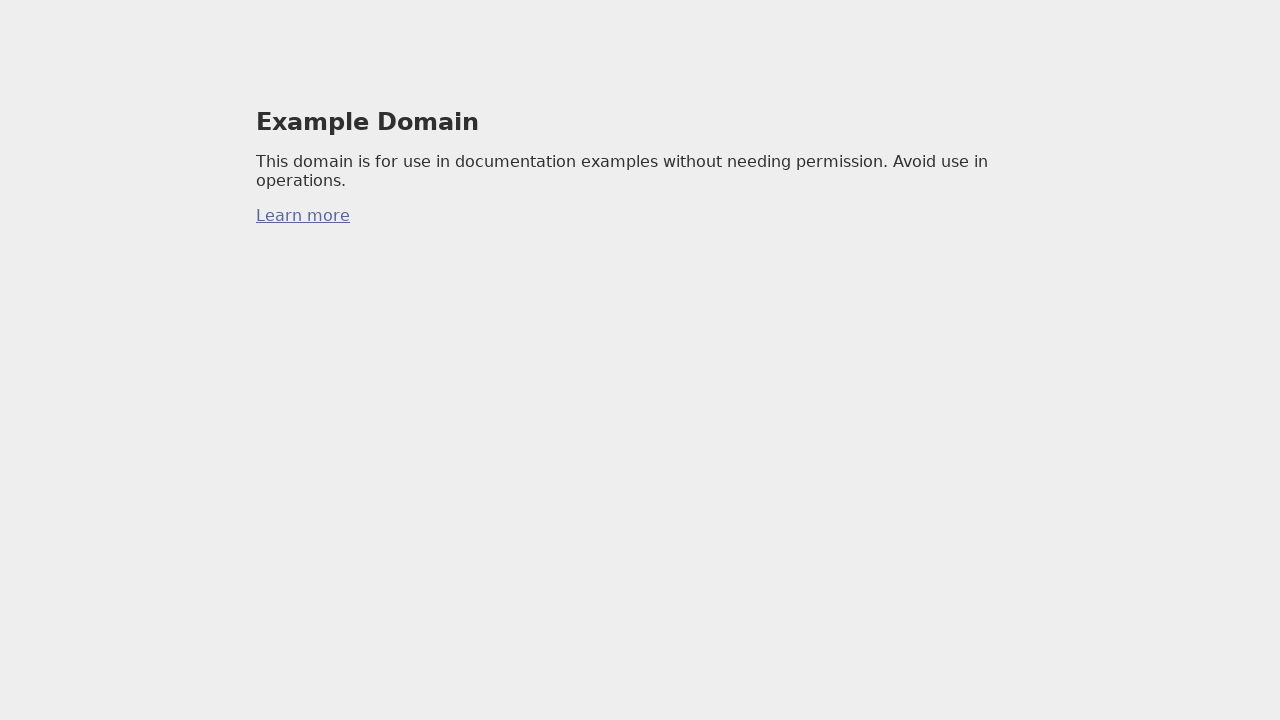

Clicked on the first link element at (303, 216) on xpath=//a >> nth=0
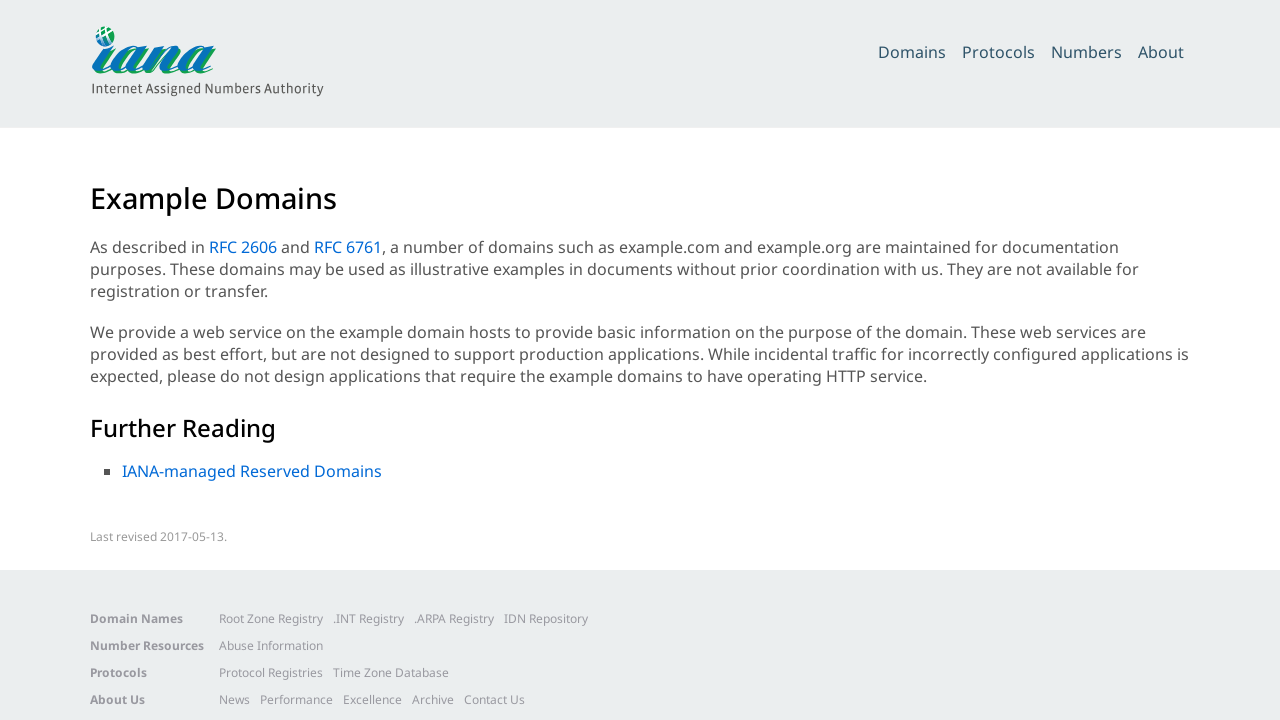

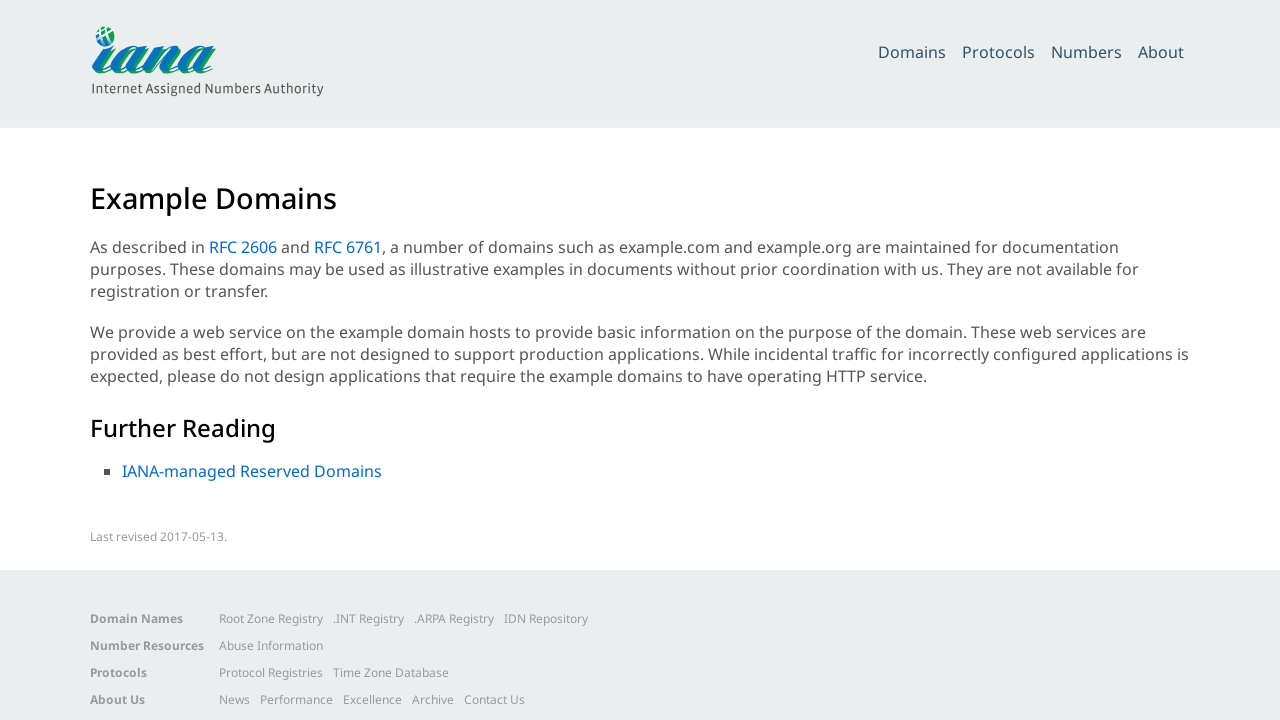